Tests a math quiz page by reading two numbers, calculating their sum, selecting the answer from a dropdown, and submitting the form

Starting URL: http://suninjuly.github.io/selects1.html

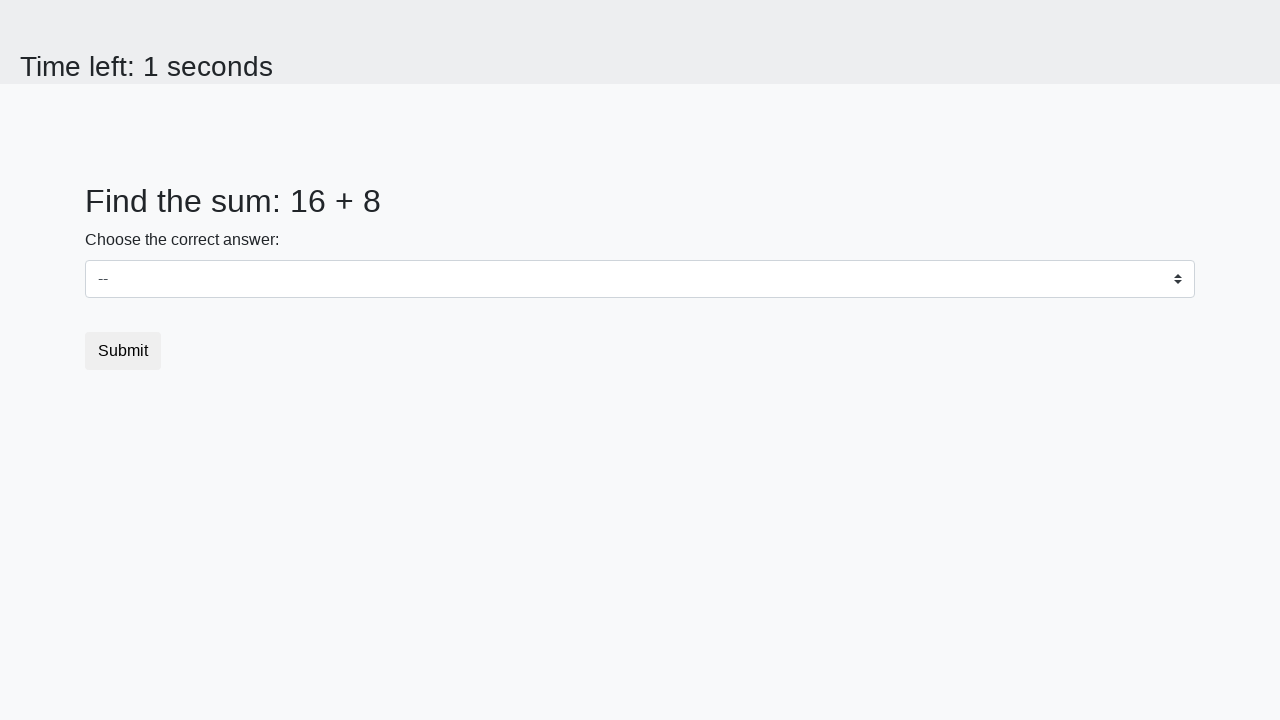

Retrieved first number from page
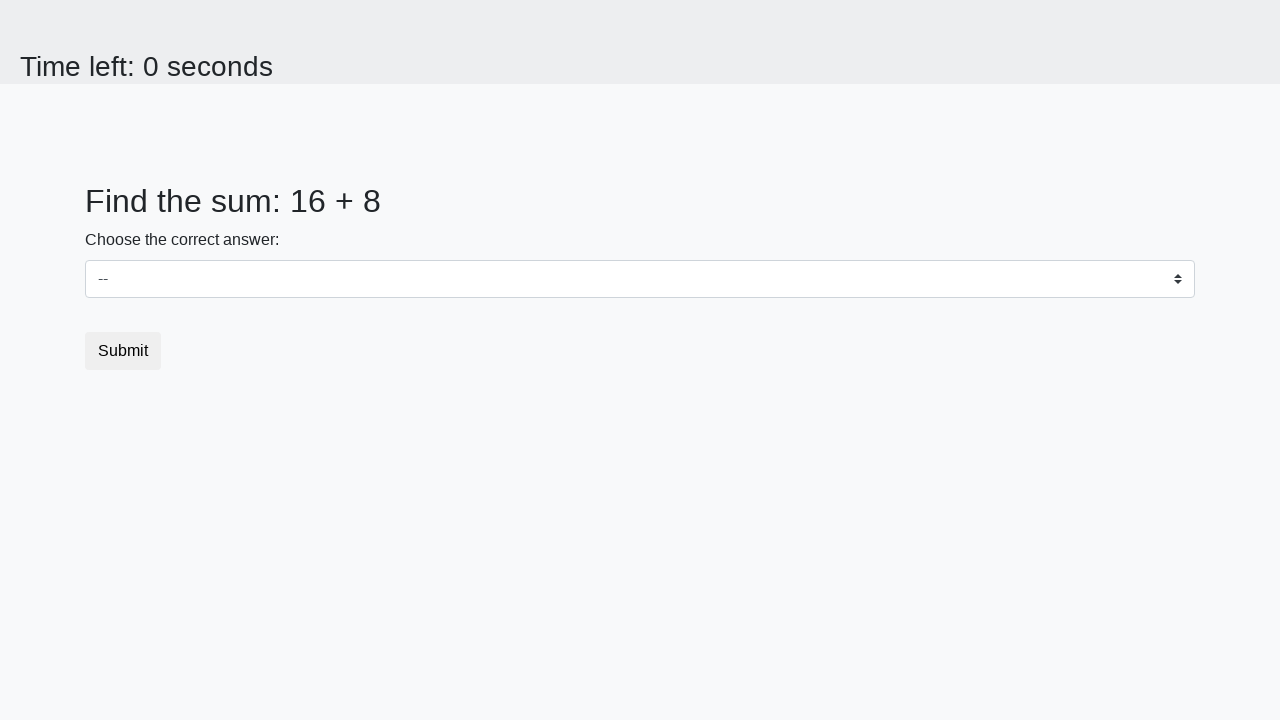

Retrieved second number from page
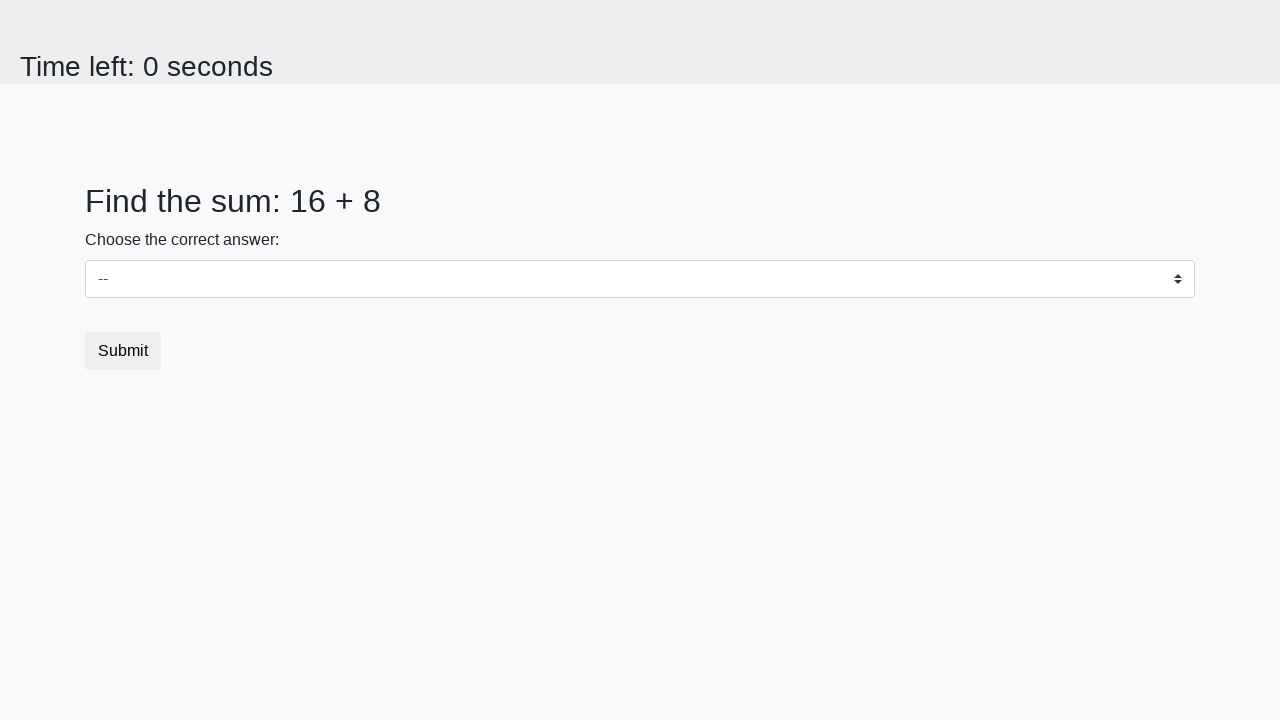

Calculated sum: 16 + 8 = 24
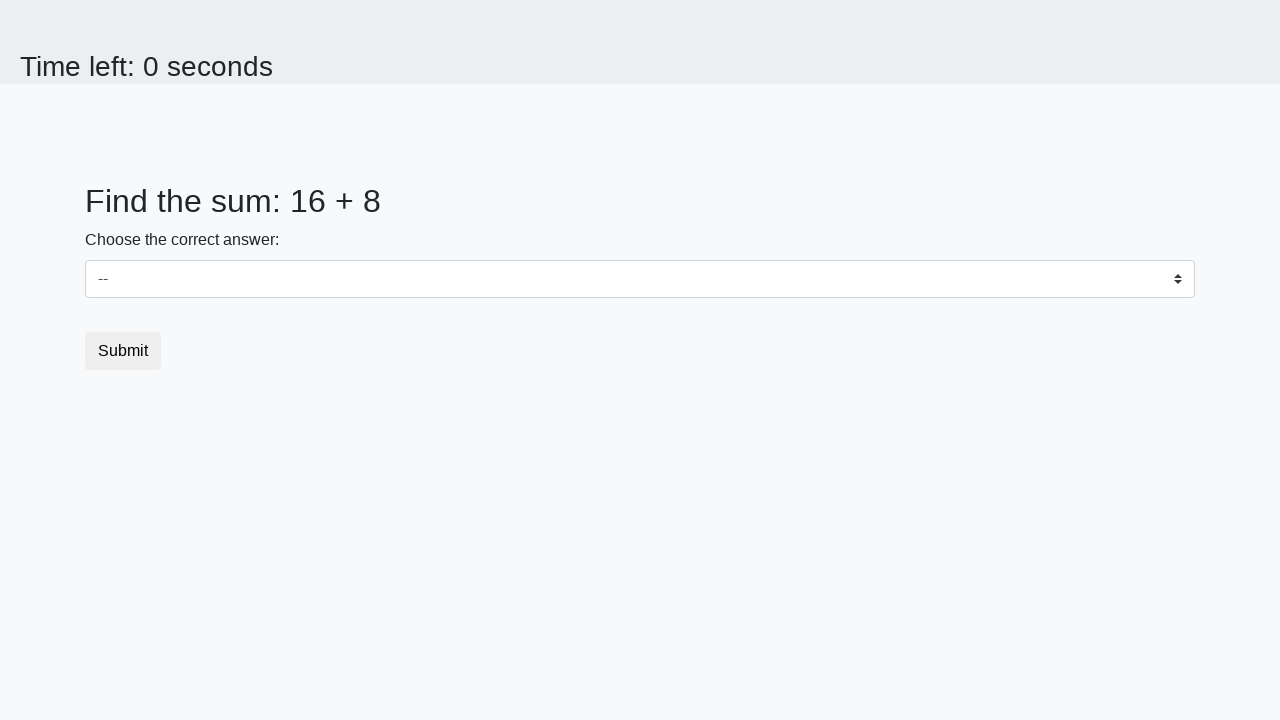

Selected answer '24' from dropdown on select
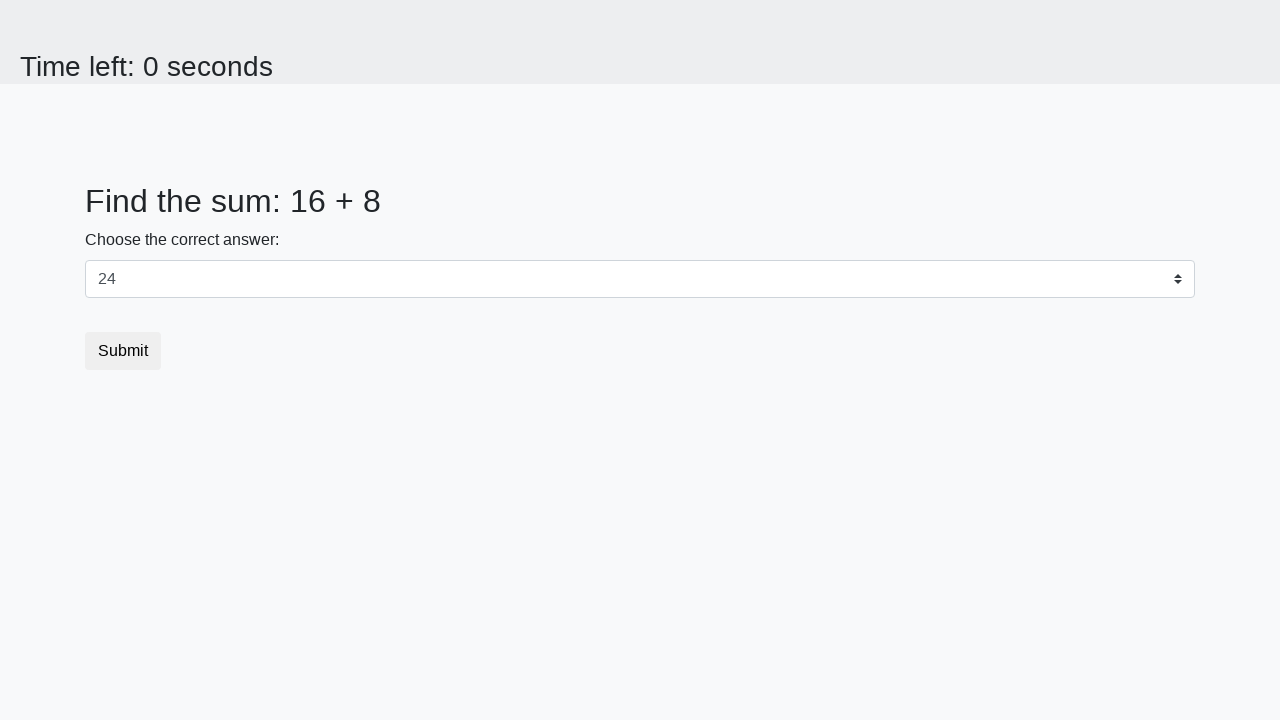

Clicked submit button to complete quiz at (123, 351) on button.btn
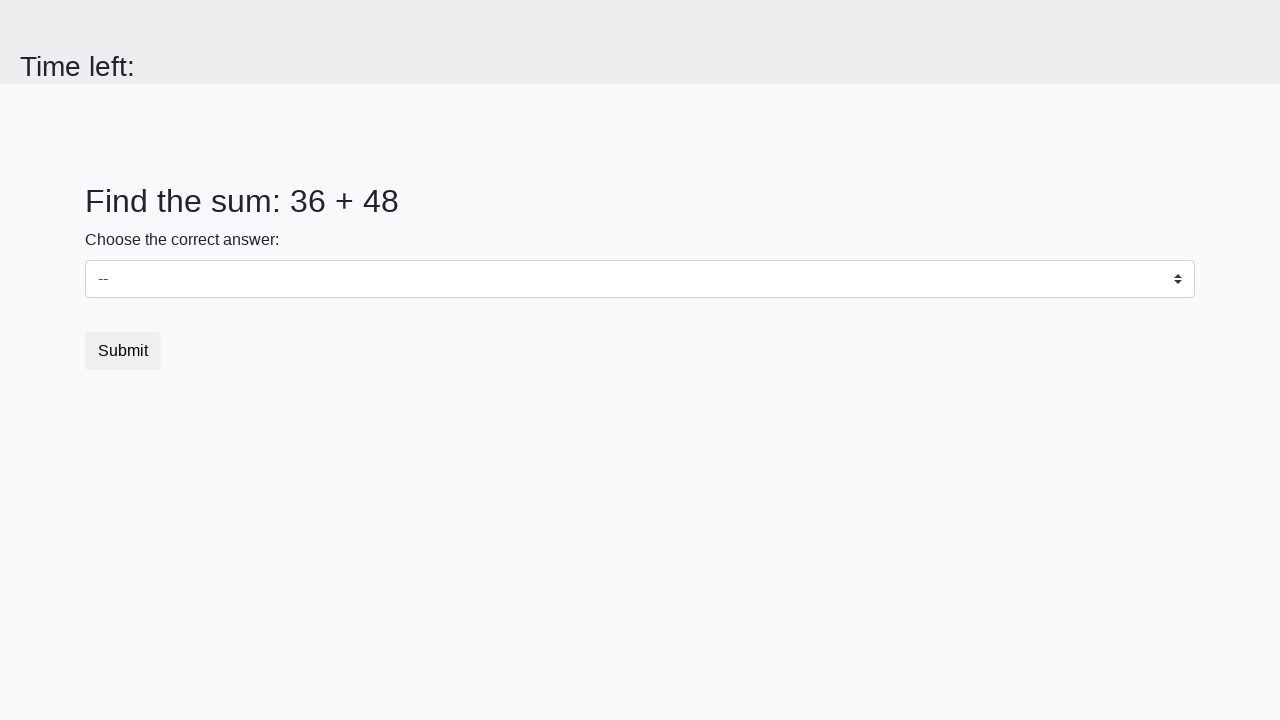

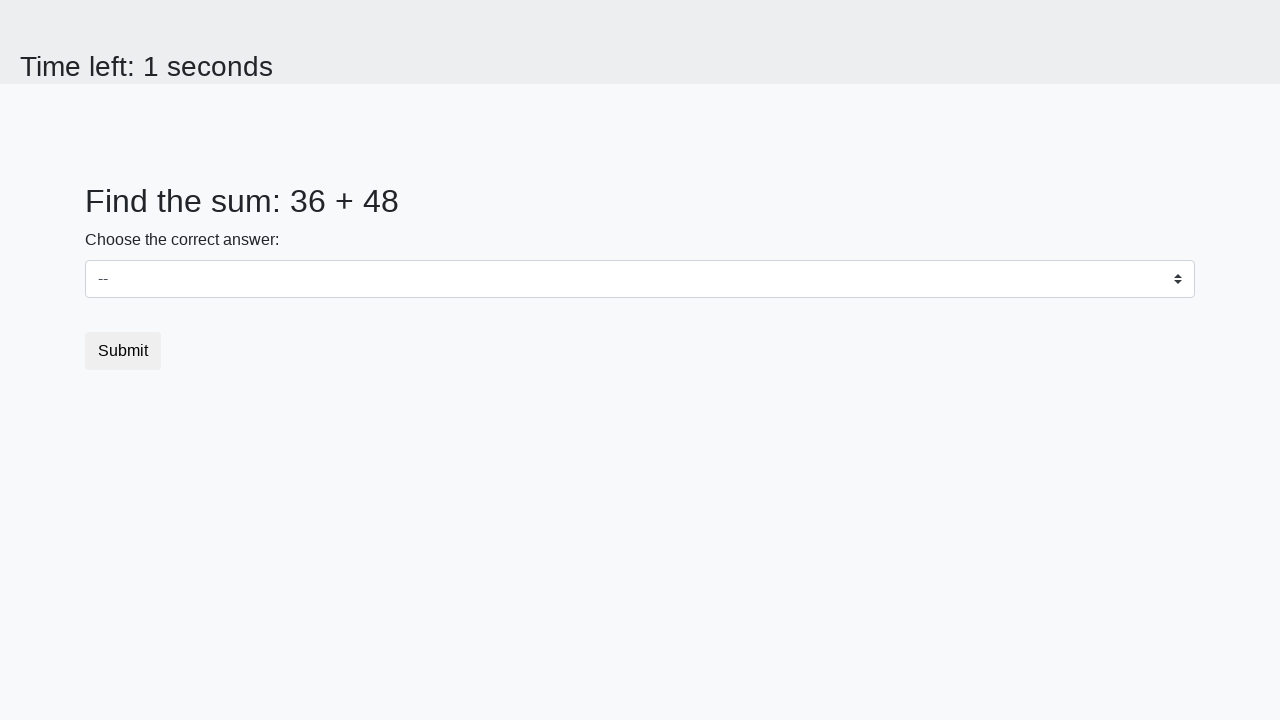